Navigates to a Techbeamers article about Selenium practice websites

Starting URL: https://www.techbeamers.com/websites-to-practice-selenium-webdriver-online/

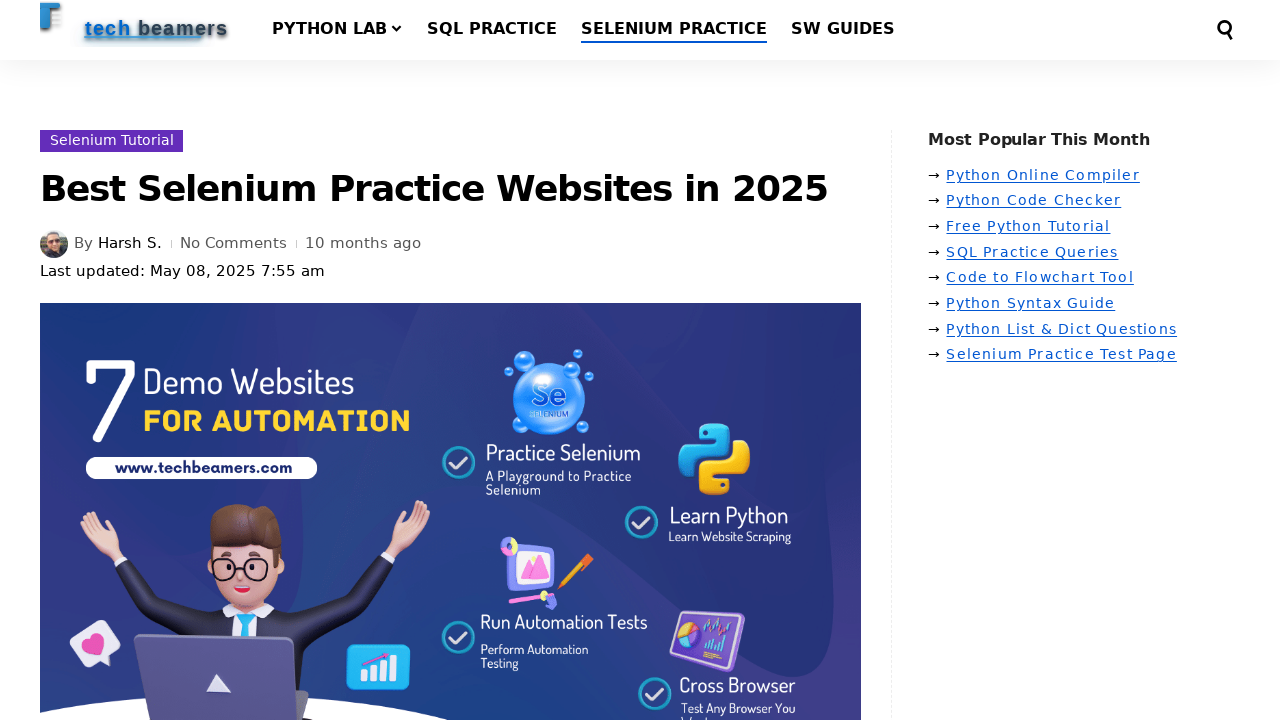

Retrieved page title to verify Techbeamers article loaded
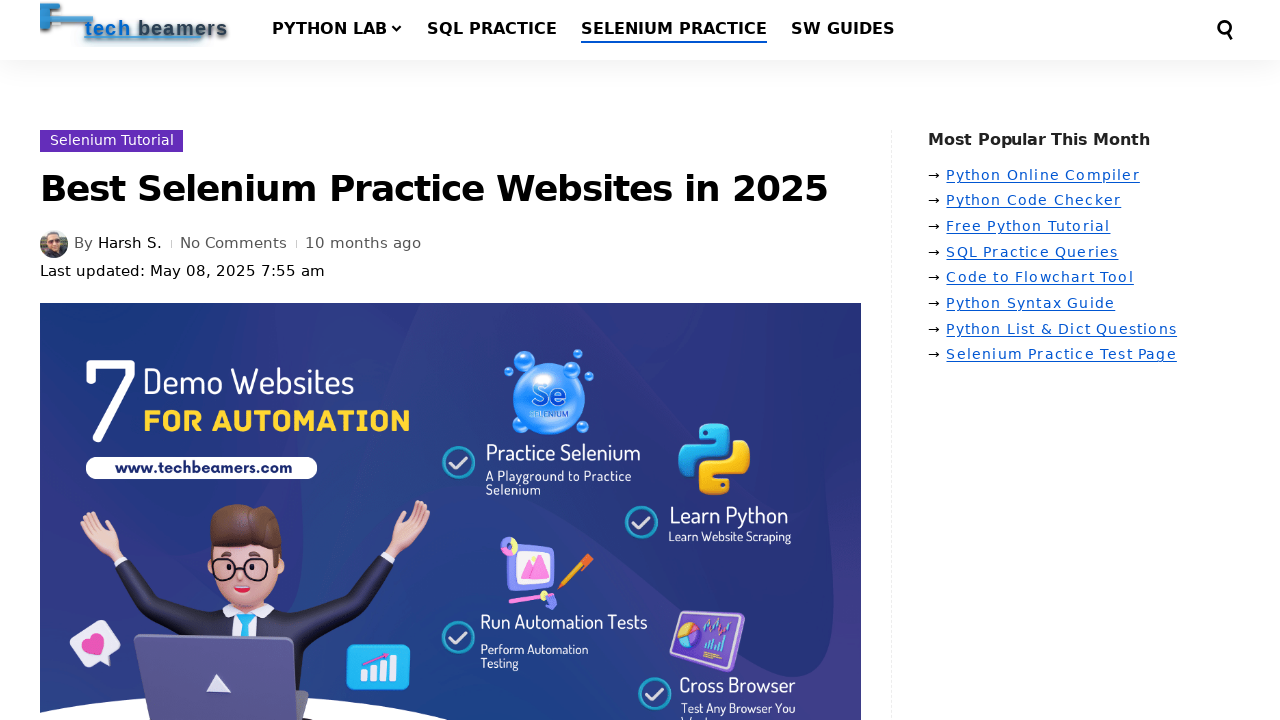

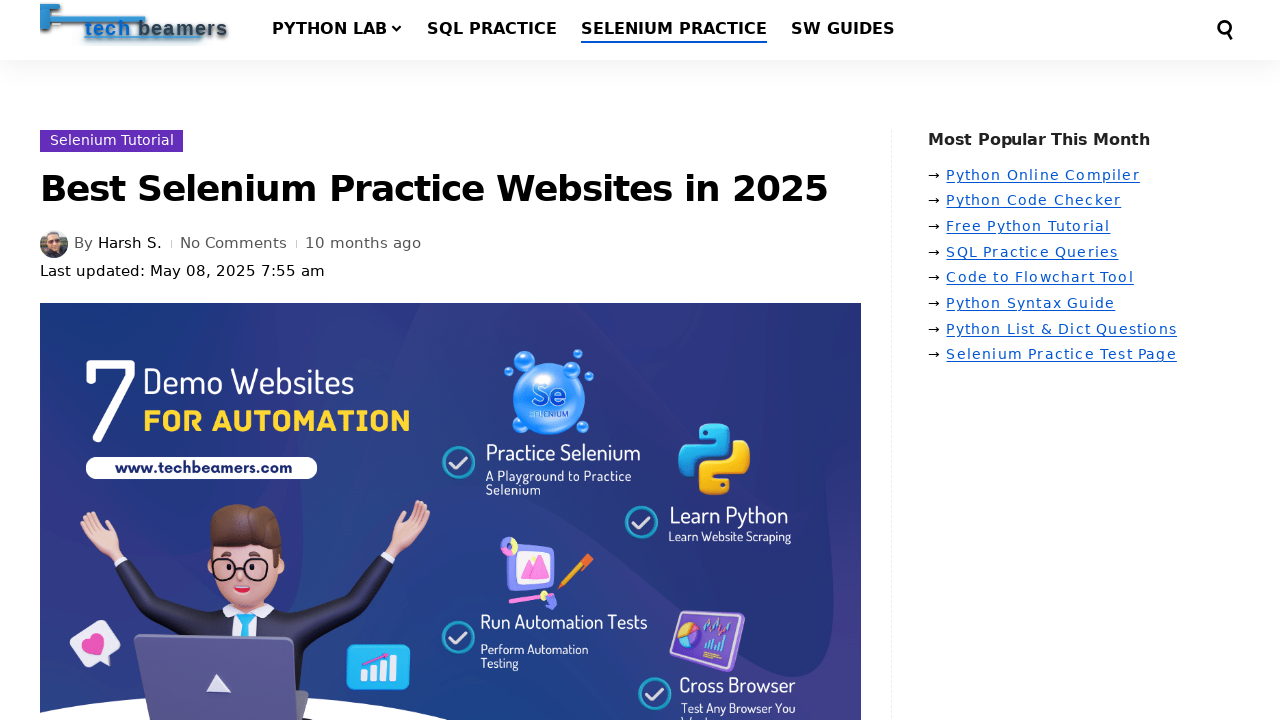